Tests that new todo items are appended to the bottom of the list and the count displays correctly

Starting URL: https://demo.playwright.dev/todomvc

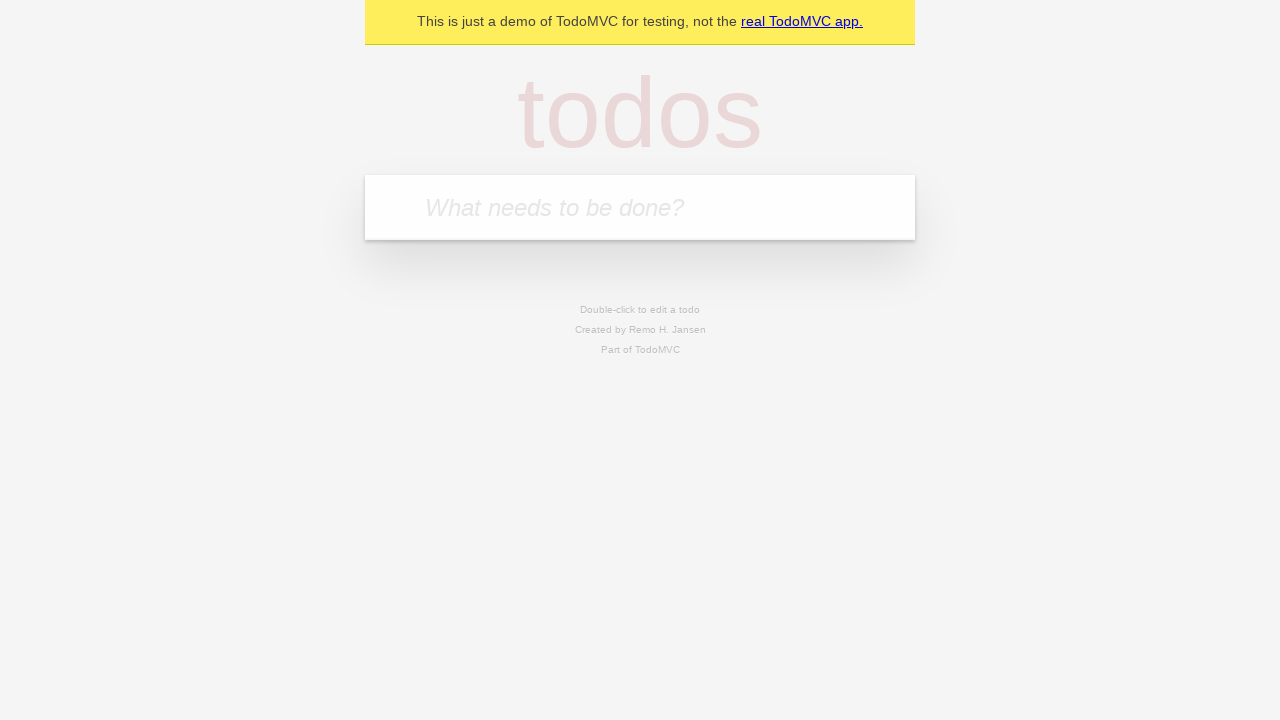

Filled todo input with 'buy some cheese' on internal:attr=[placeholder="What needs to be done?"i]
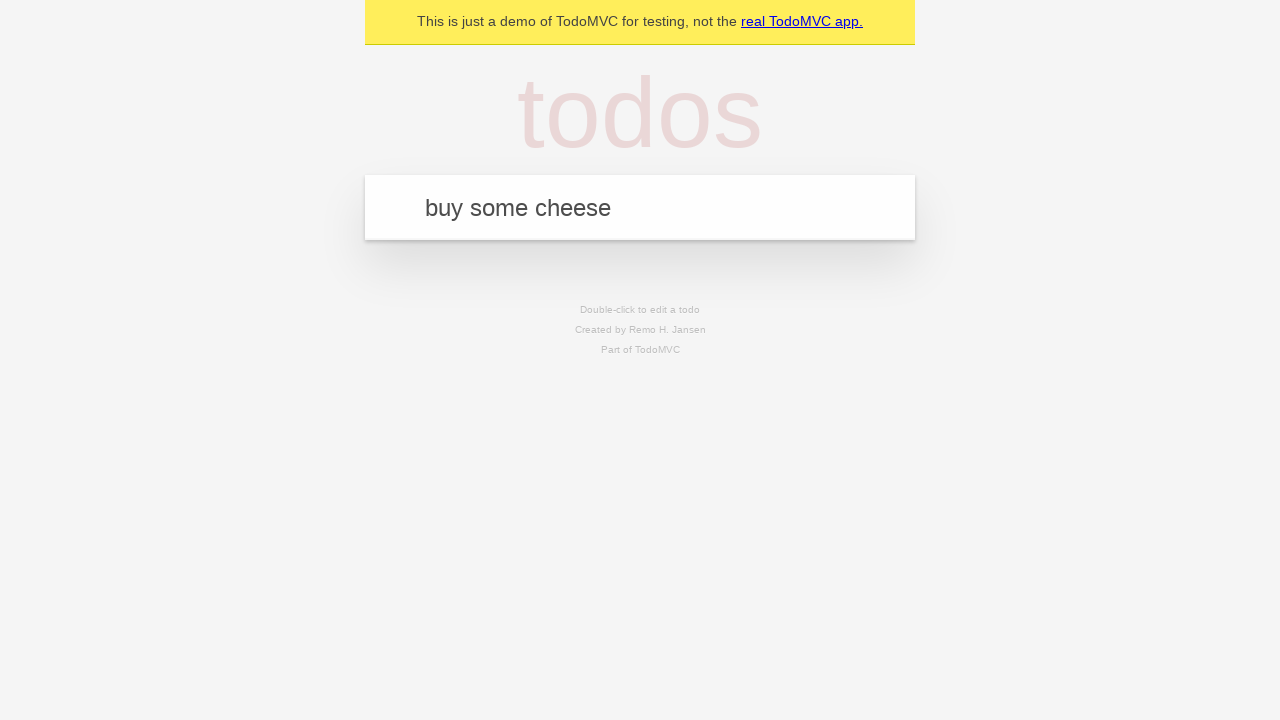

Pressed Enter to add 'buy some cheese' to the list on internal:attr=[placeholder="What needs to be done?"i]
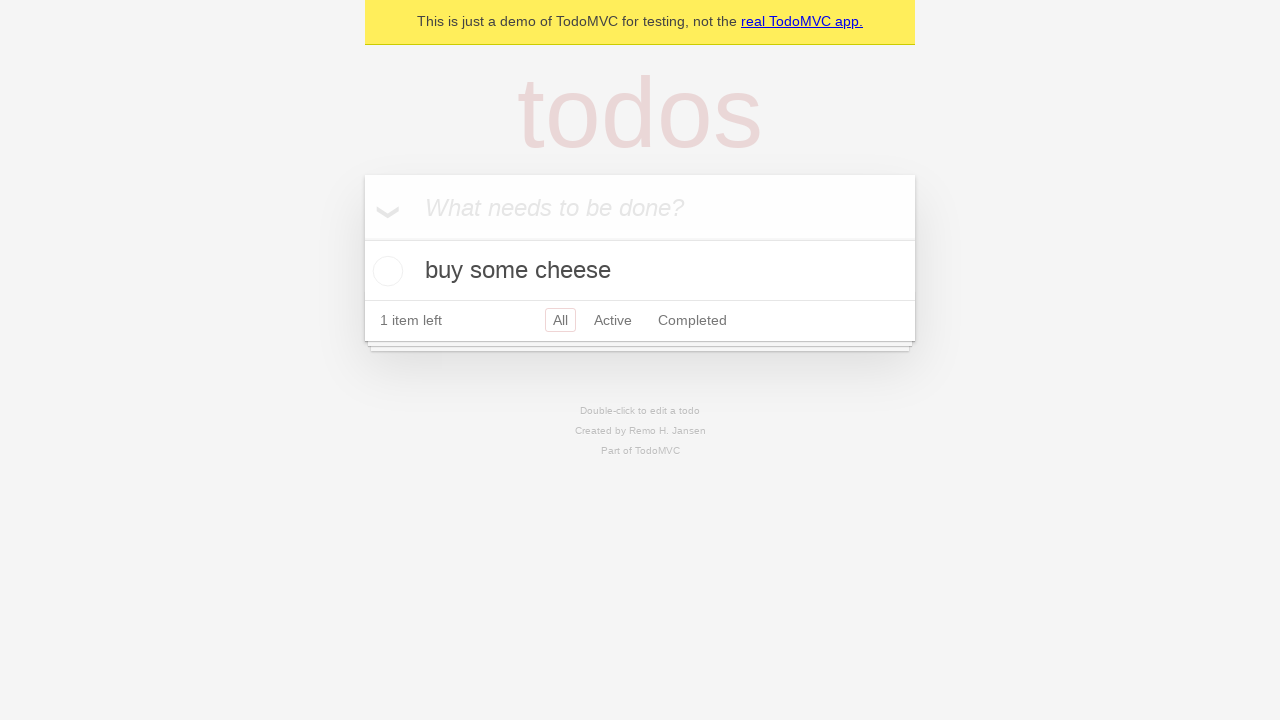

Filled todo input with 'feed the cat' on internal:attr=[placeholder="What needs to be done?"i]
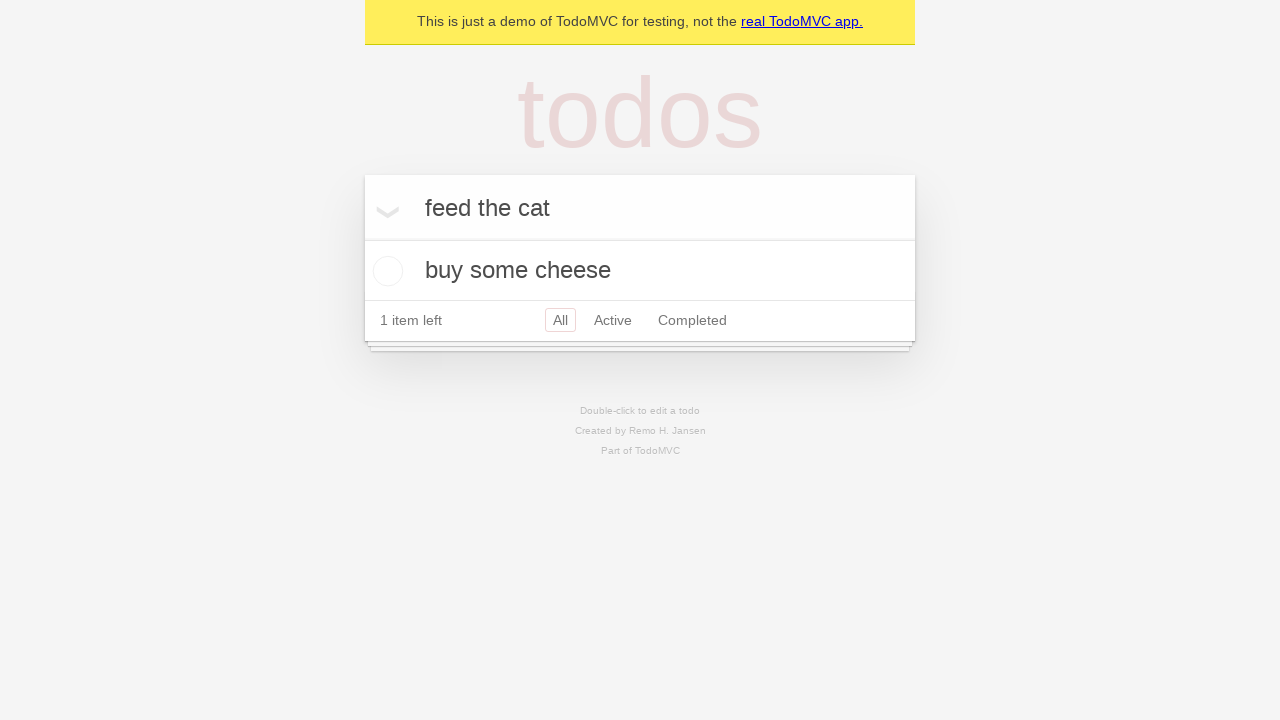

Pressed Enter to add 'feed the cat' to the list on internal:attr=[placeholder="What needs to be done?"i]
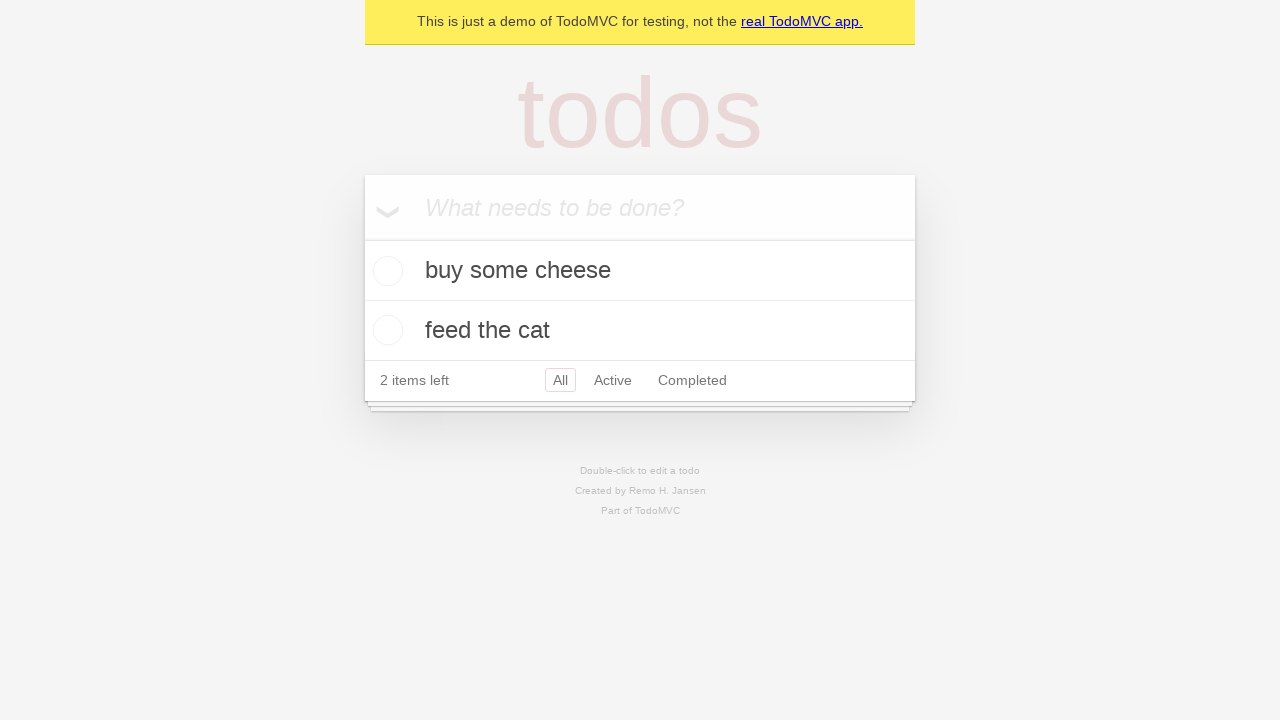

Filled todo input with 'book a doctors appointment' on internal:attr=[placeholder="What needs to be done?"i]
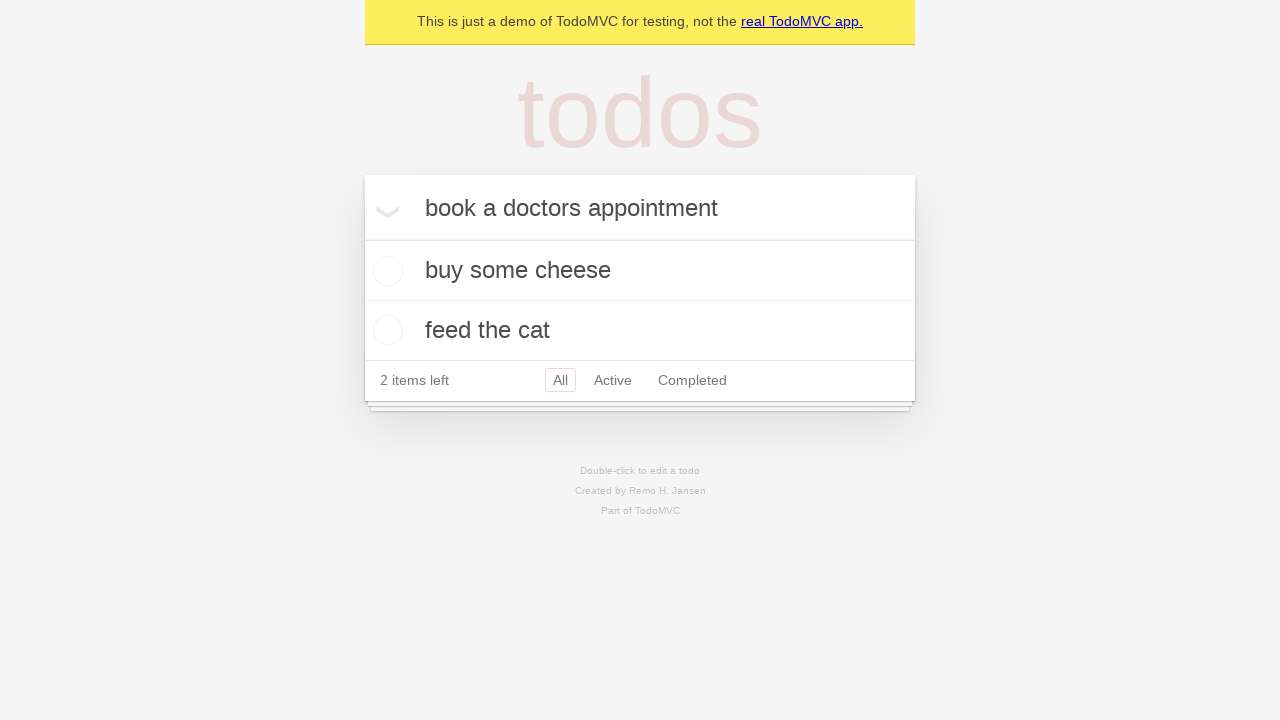

Pressed Enter to add 'book a doctors appointment' to the list on internal:attr=[placeholder="What needs to be done?"i]
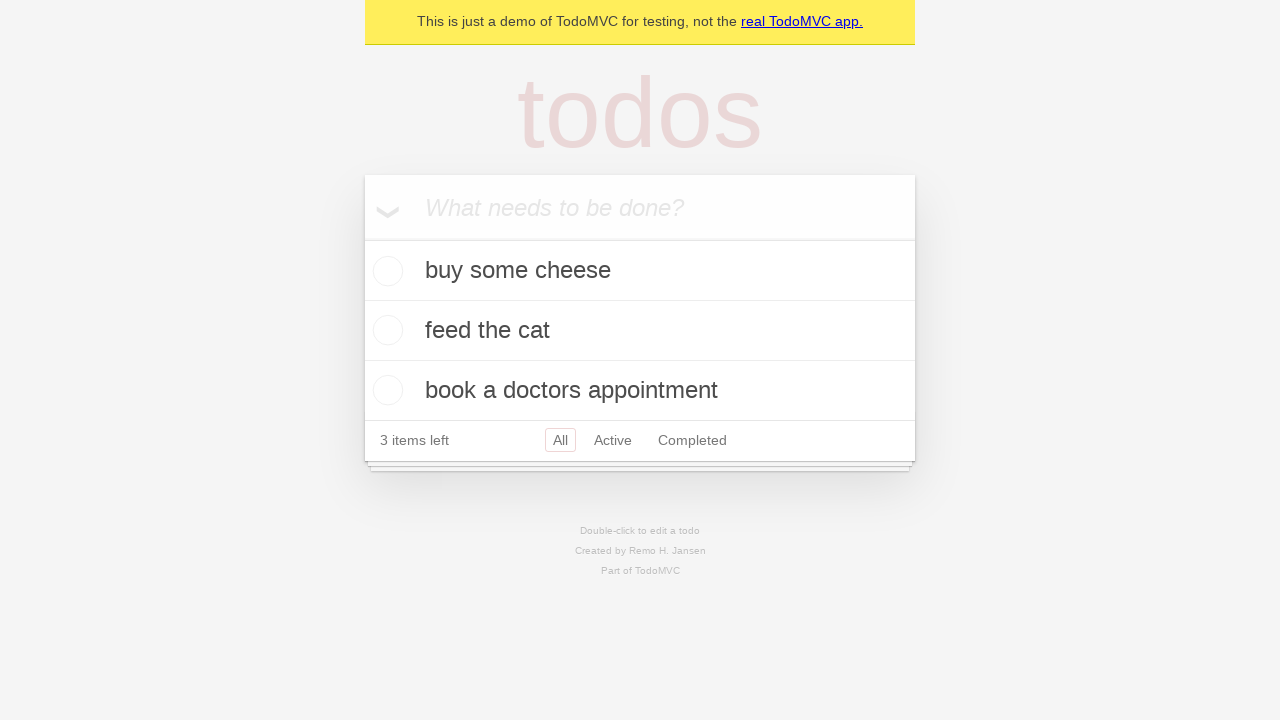

Verified that all 3 todo items were added and count displays '3 items left'
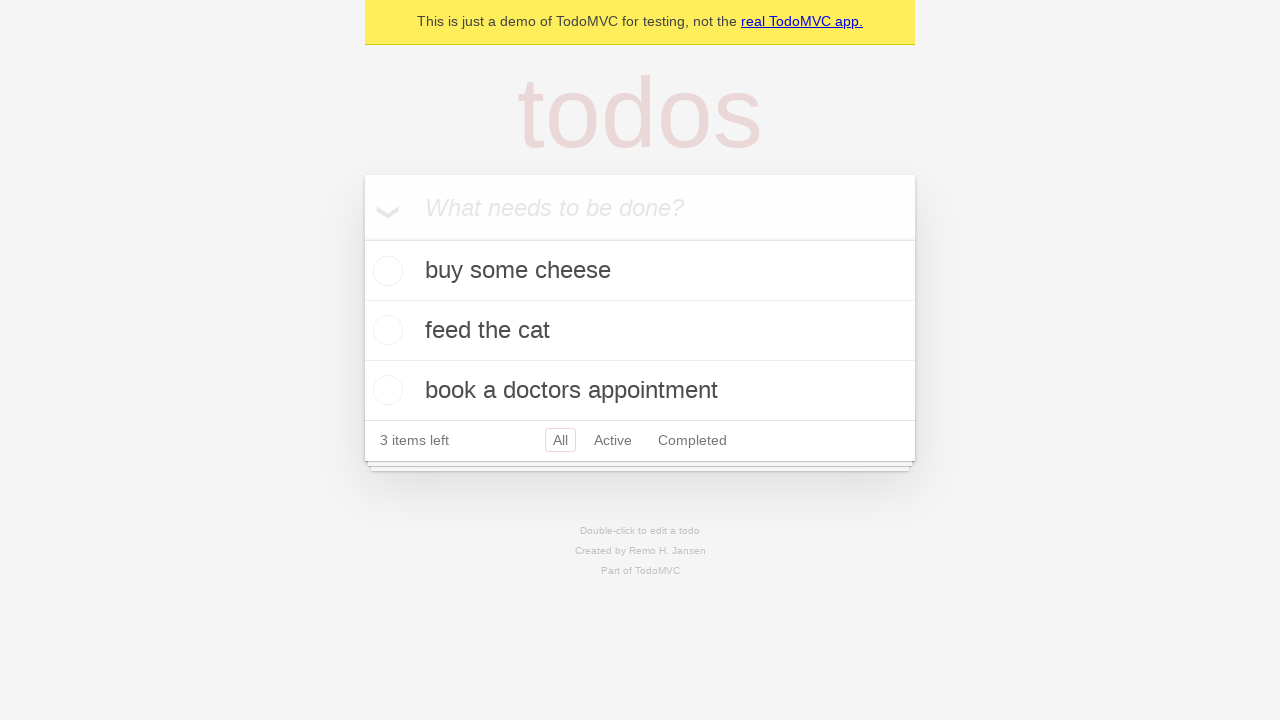

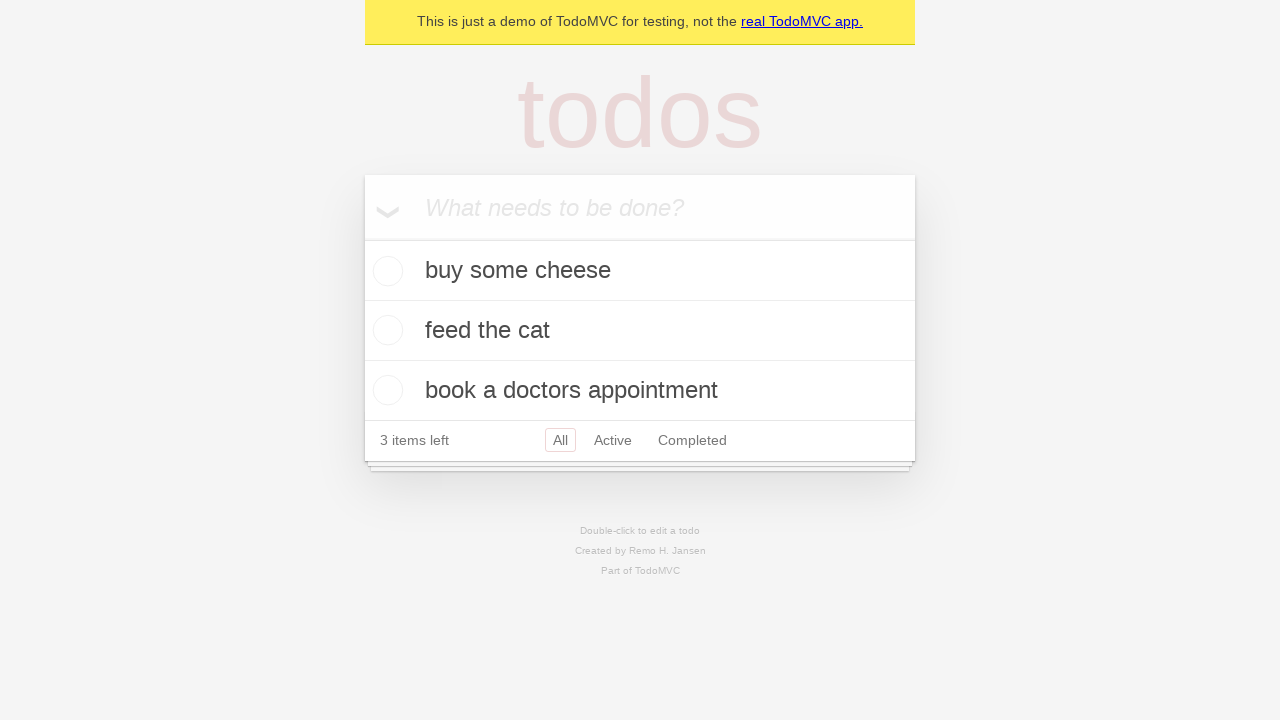